Tests keyboard actions using low-level keyboard.down and keyboard.up methods to select all, delete, and fill new text

Starting URL: https://testautomationpractice.blogspot.com

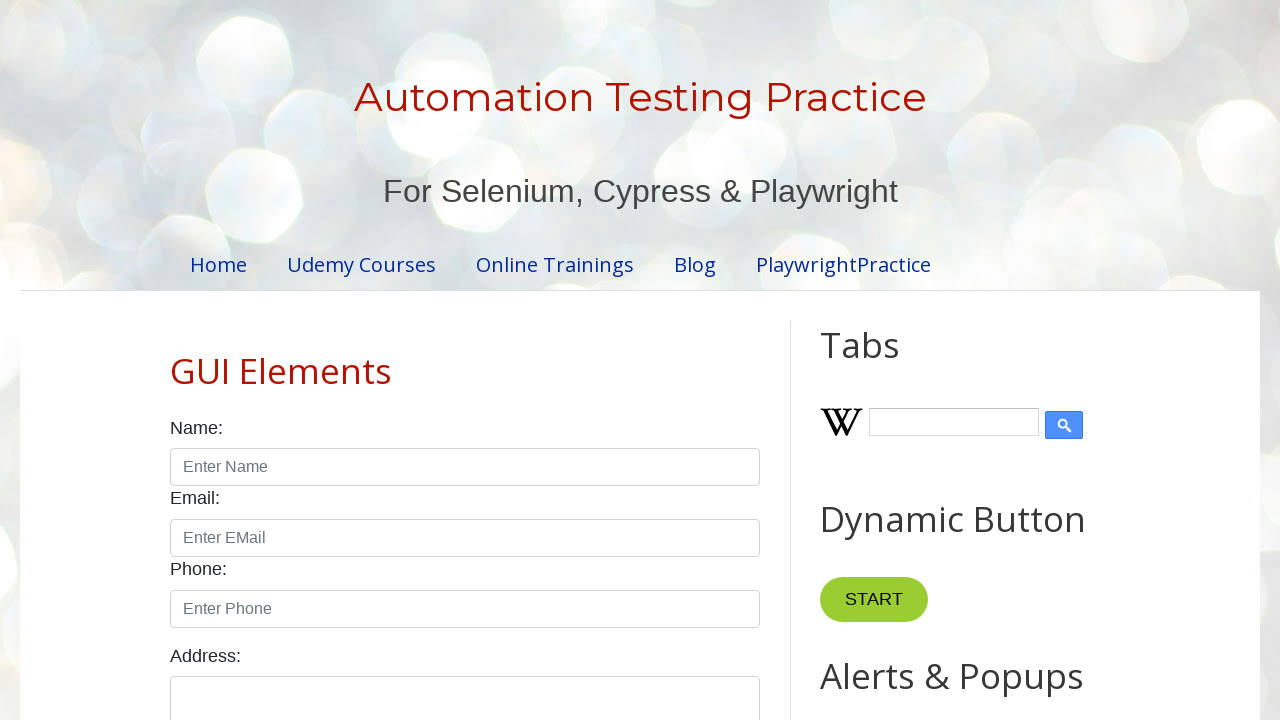

Navigated to test automation practice website
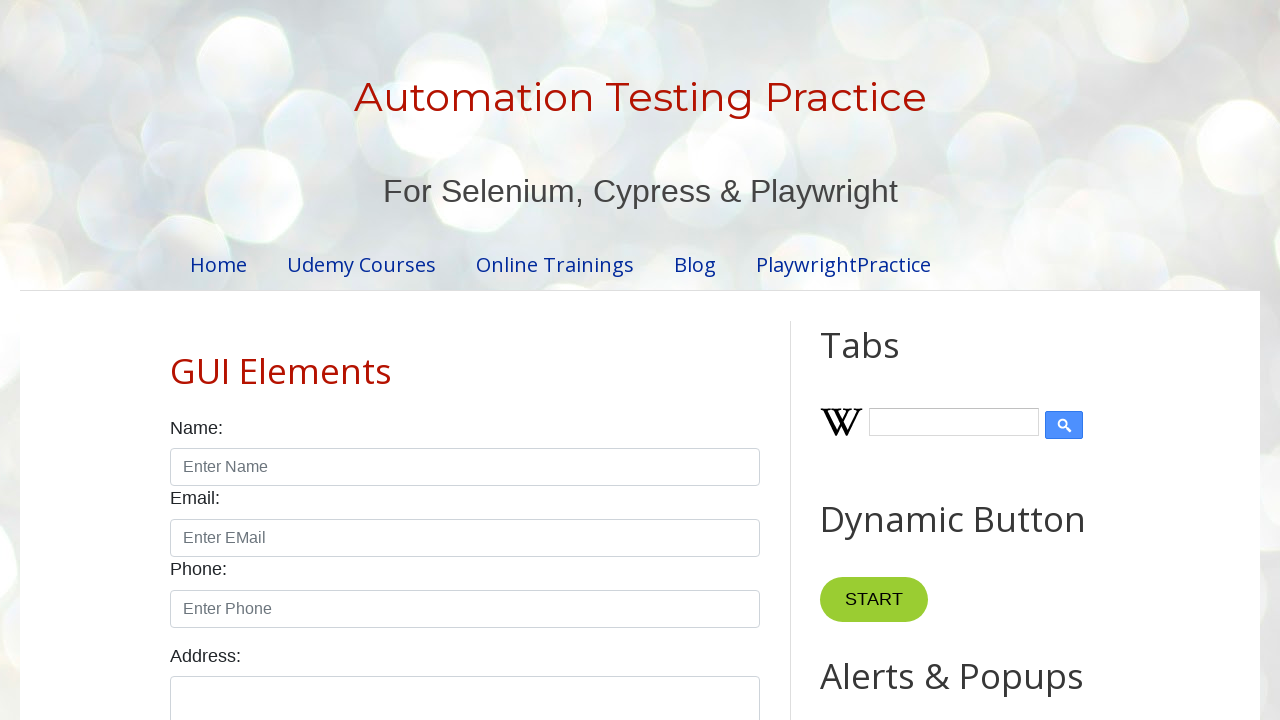

Clicked on input field to focus it at (977, 361) on #field1
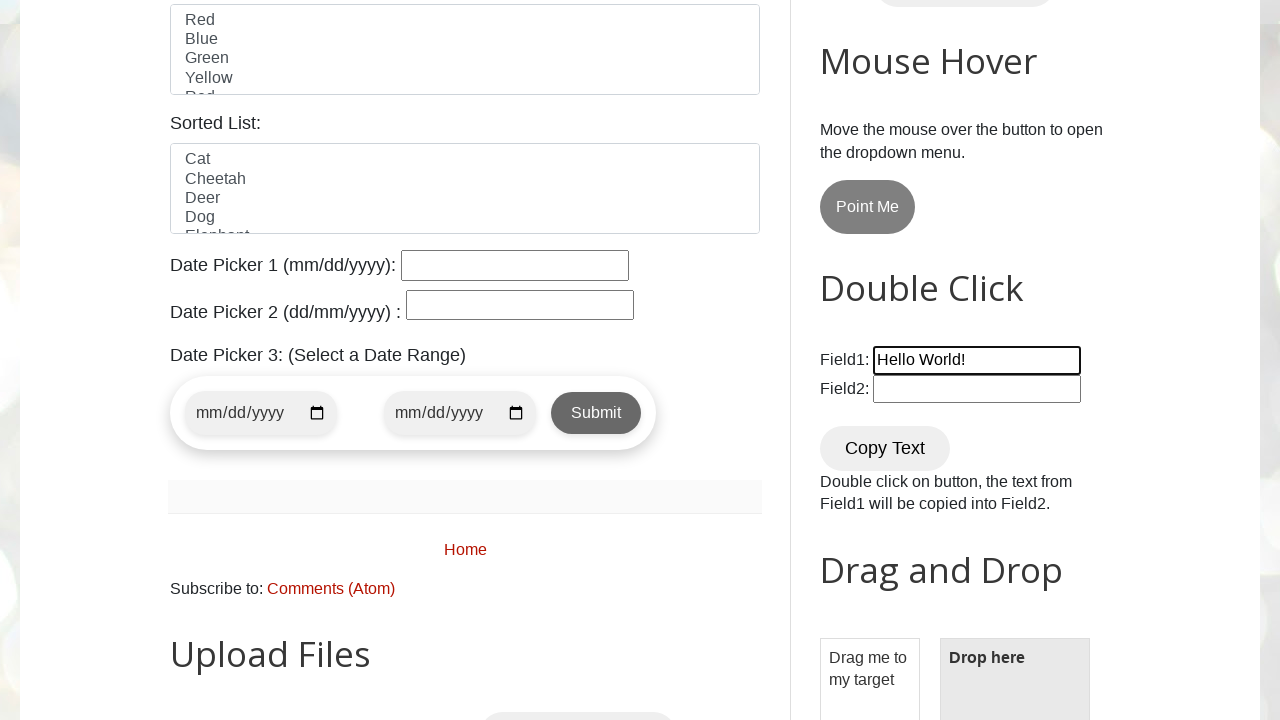

Pressed Control key down
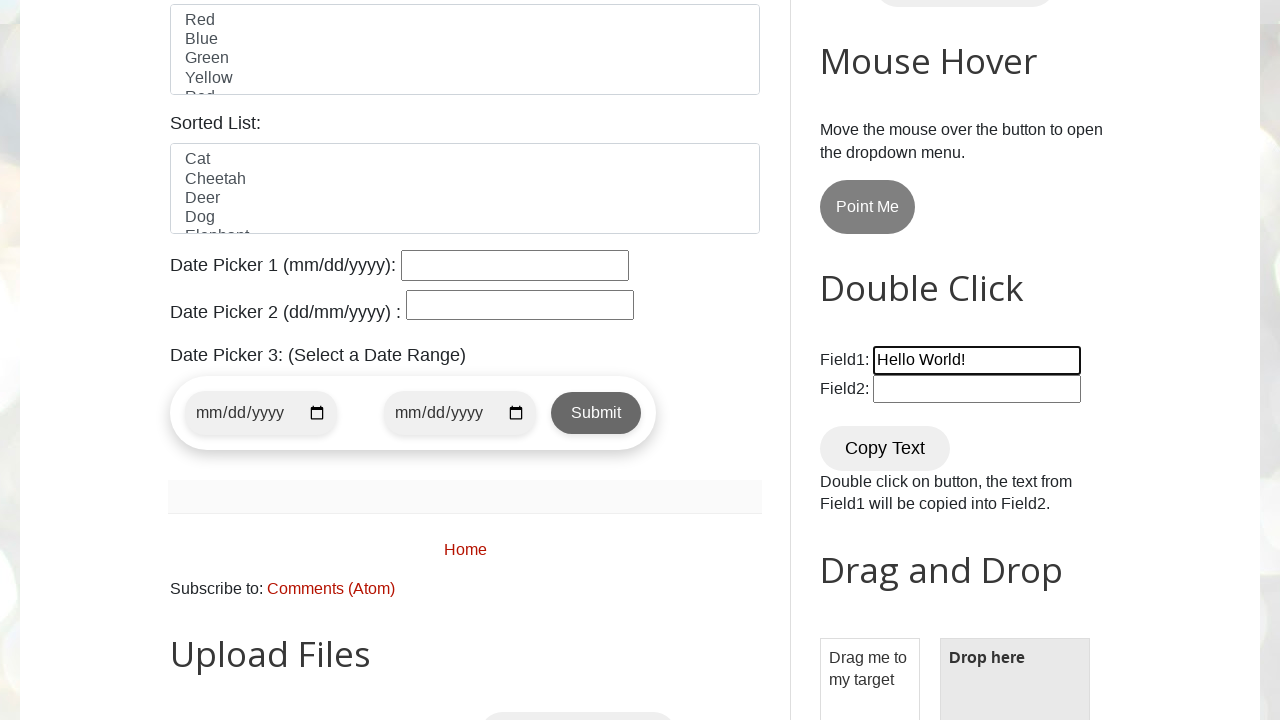

Pressed A key down to select all
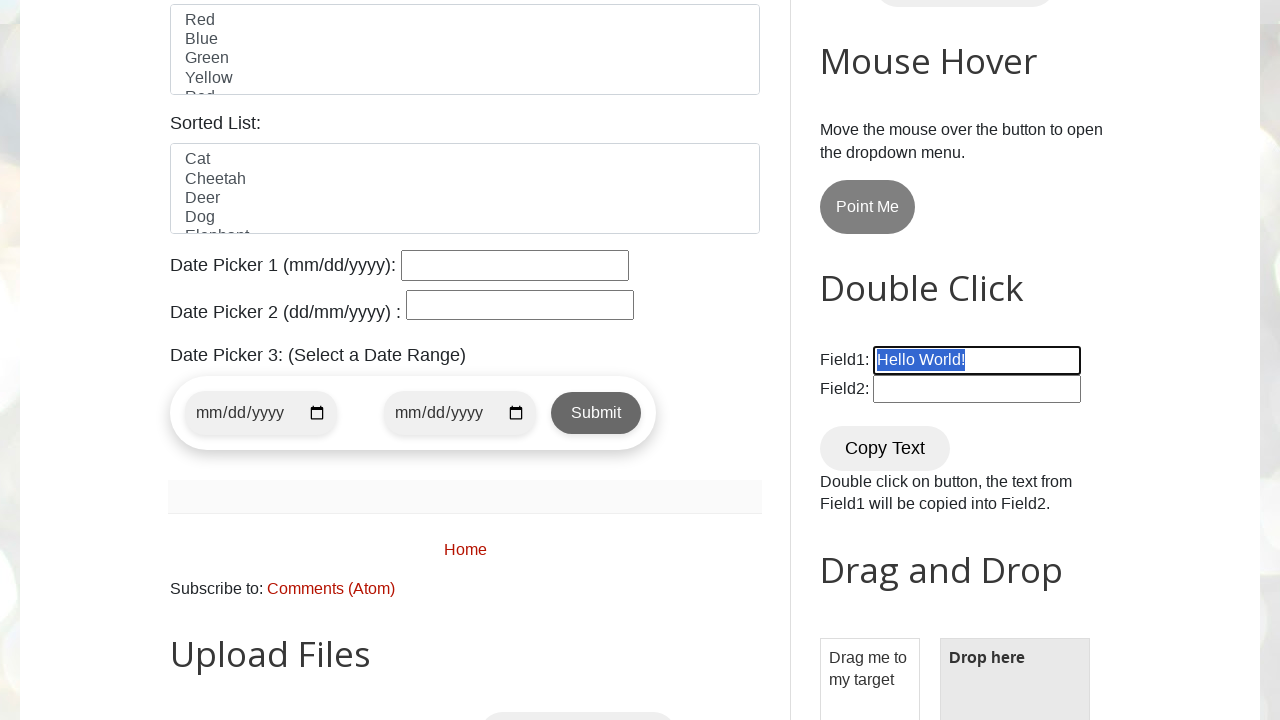

Released A key
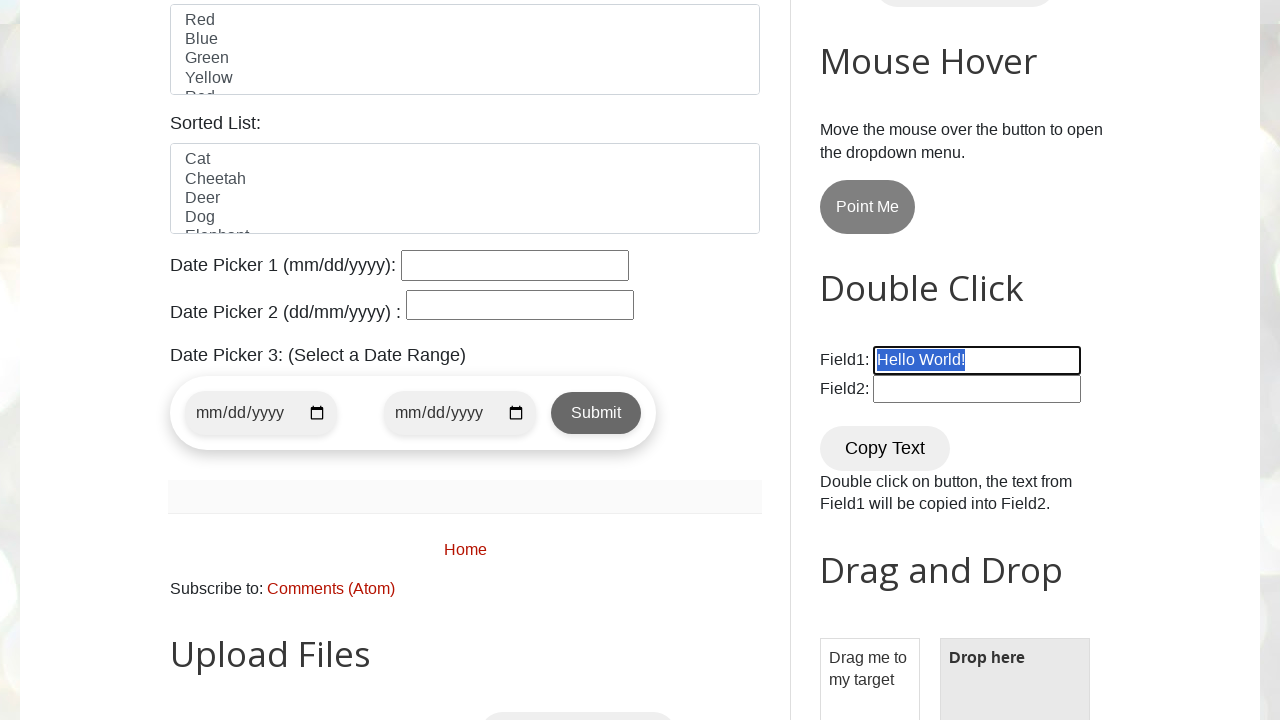

Released Control key - all text selected
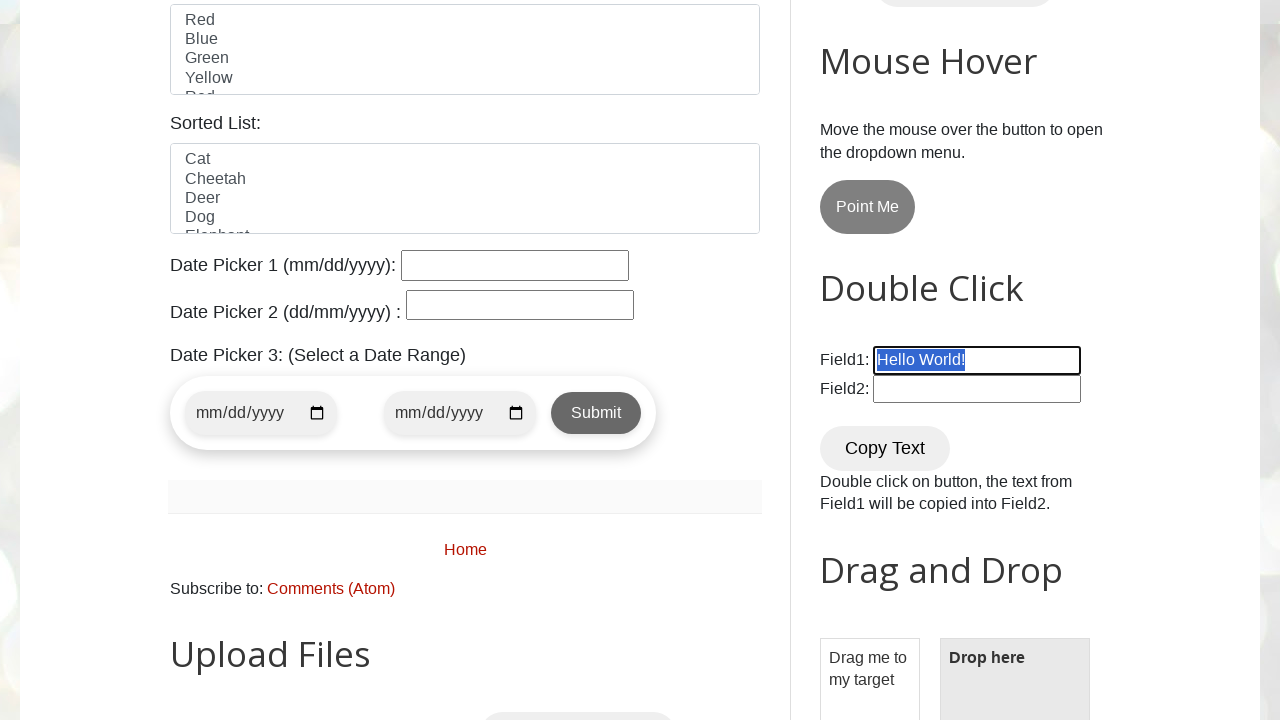

Pressed Backspace key down
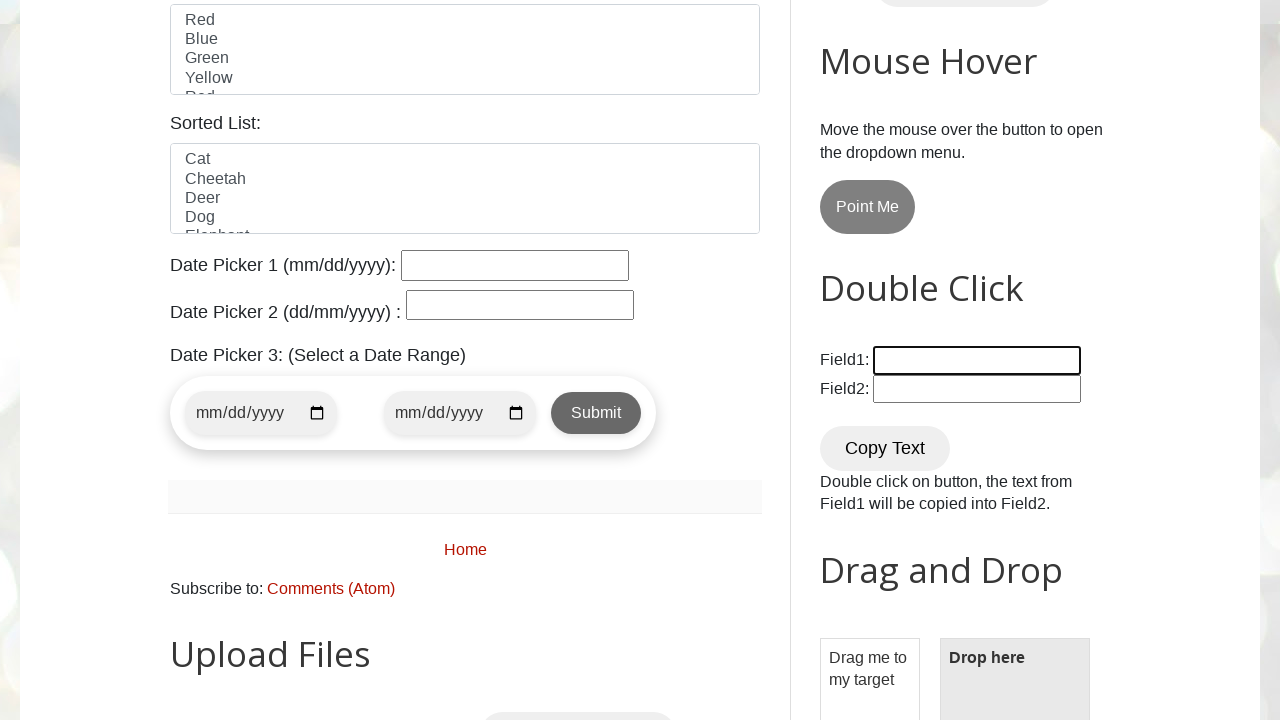

Released Backspace key - selected text deleted
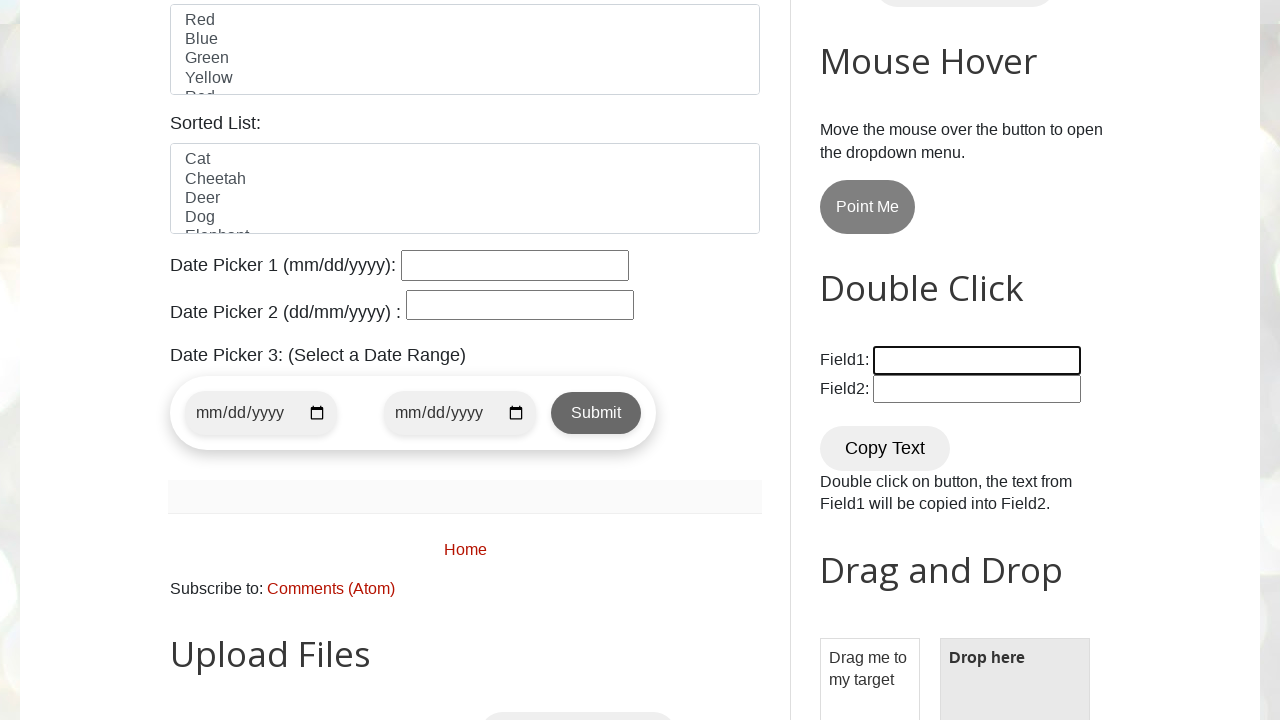

Filled input field with new text 'Hello Bro!' on #field1
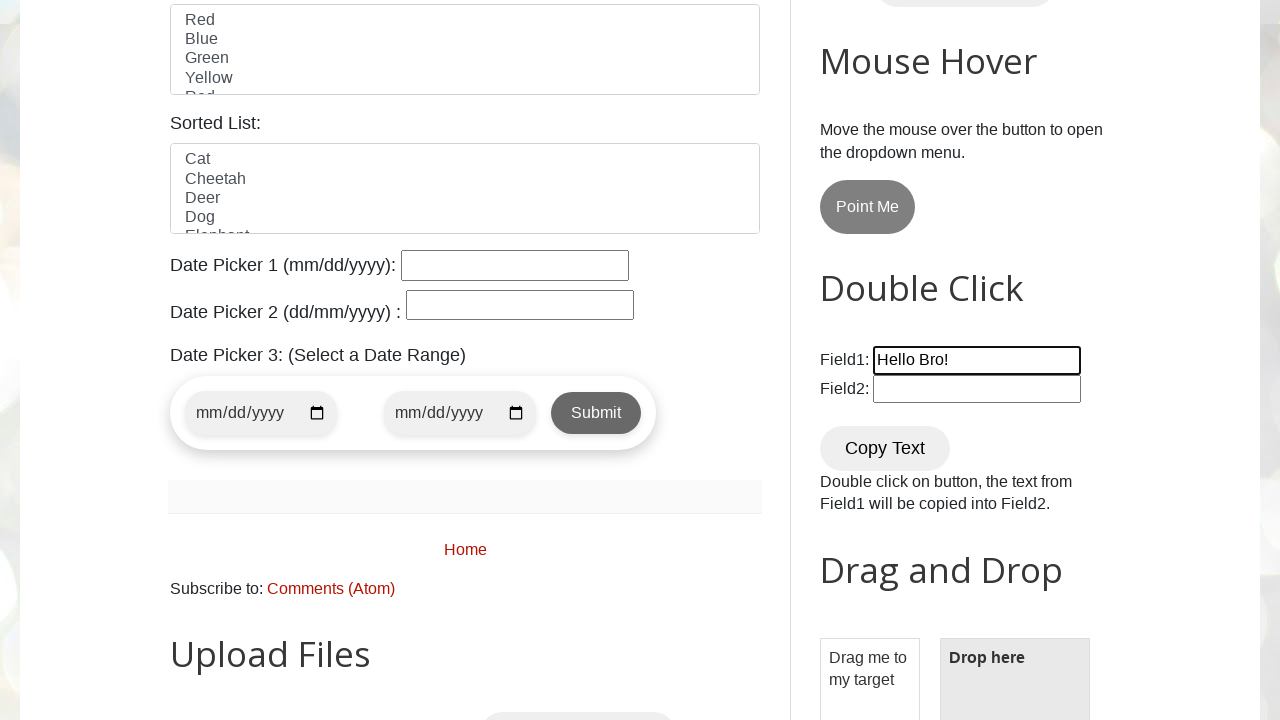

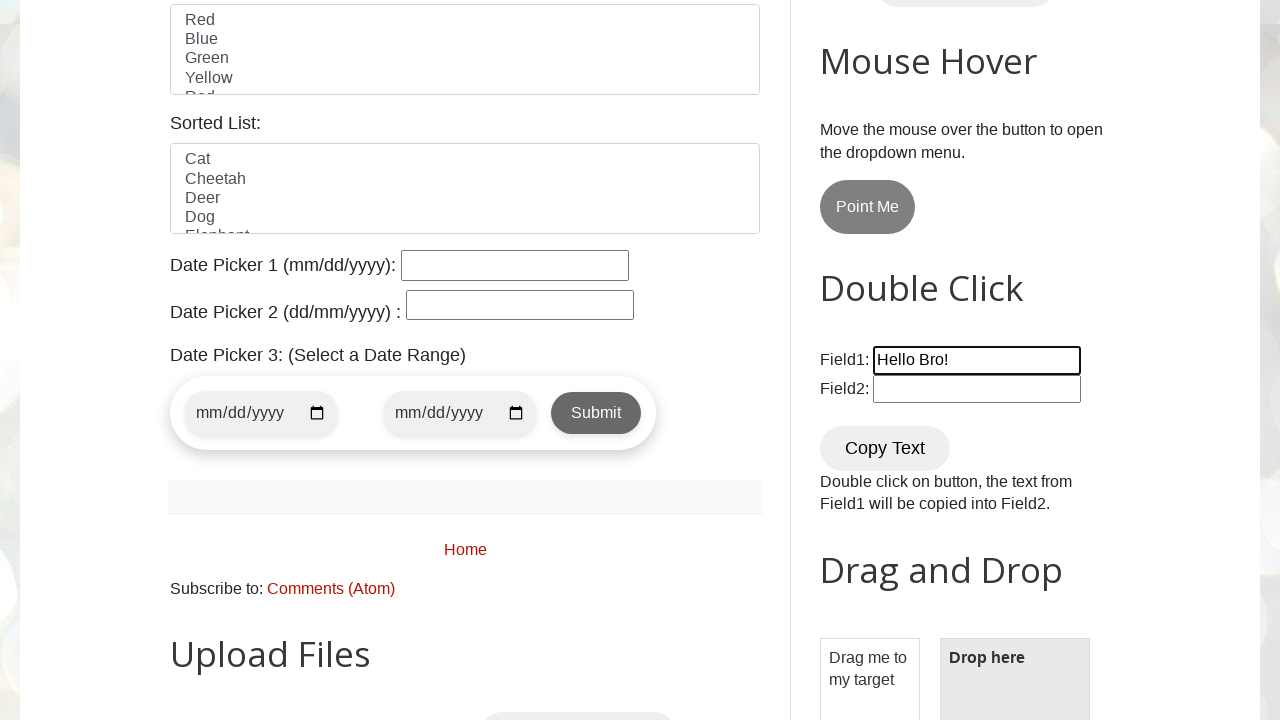